Navigates to a page with delayed quotes, waits for all quotes to load, and extracts the fifth quote

Starting URL: https://quotes.toscrape.com/js-delayed/

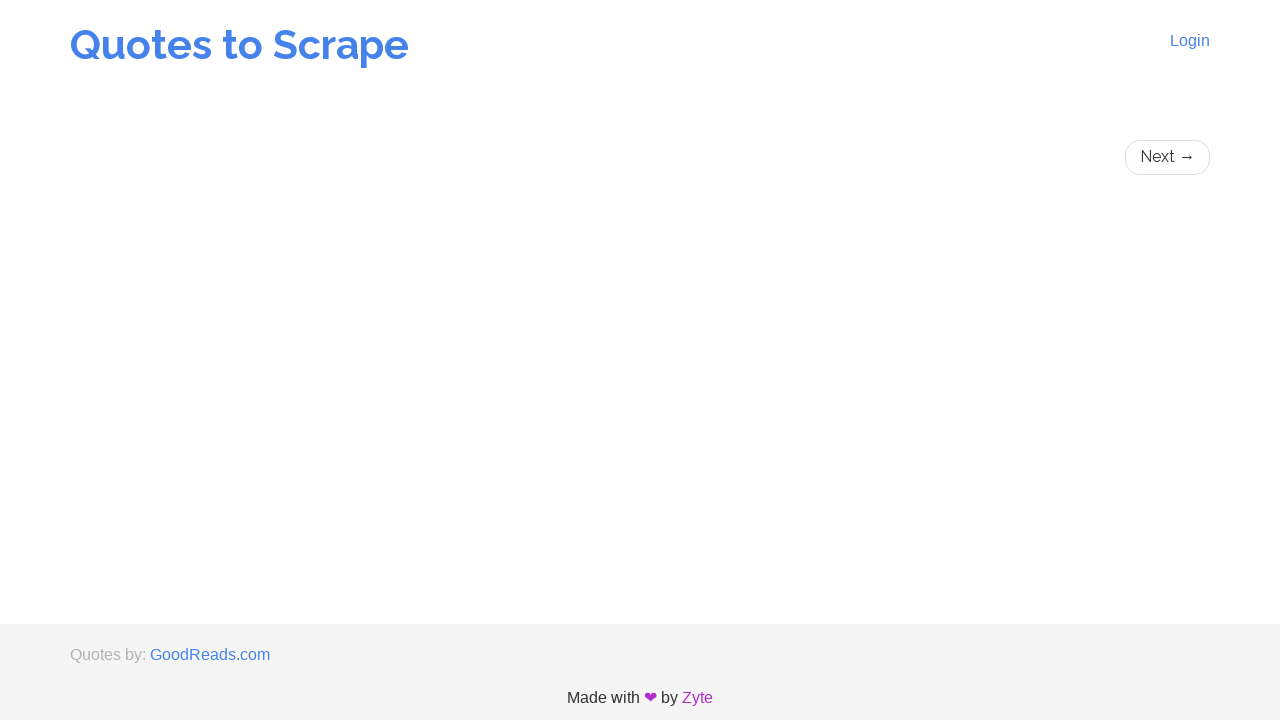

Navigated to quotes page with delayed loading
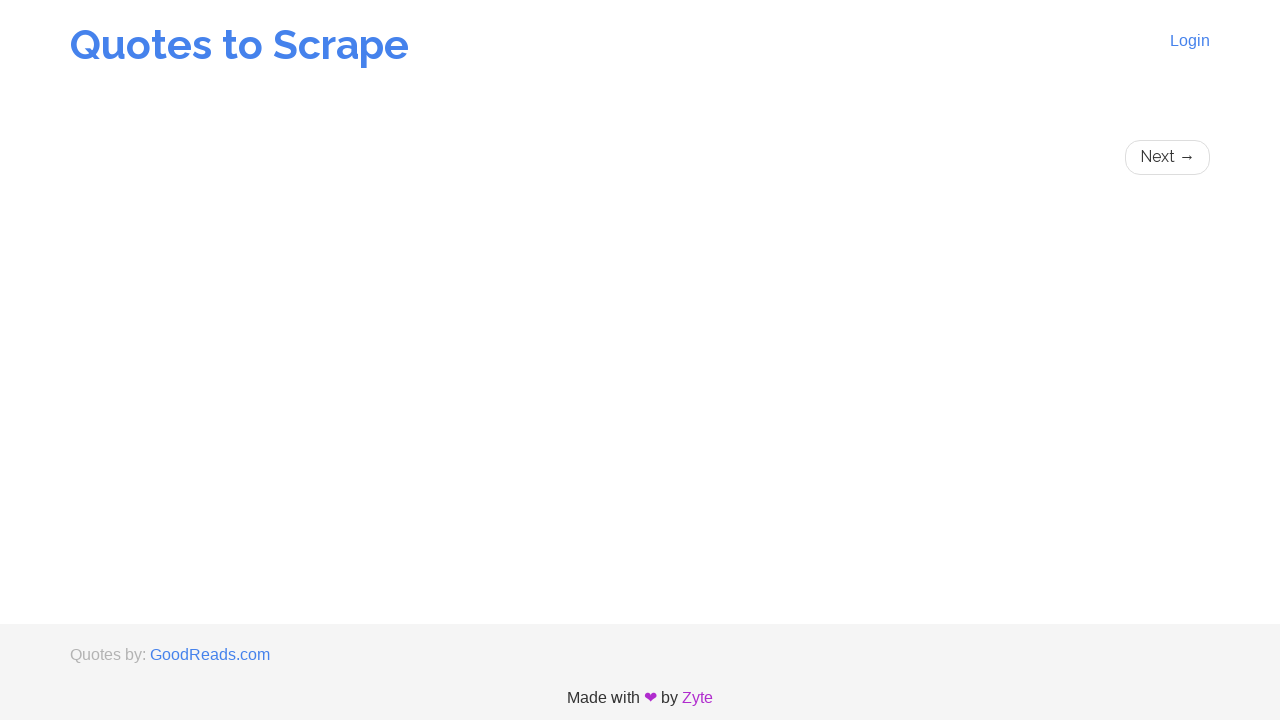

Waited for quotes to load (JavaScript delay completed)
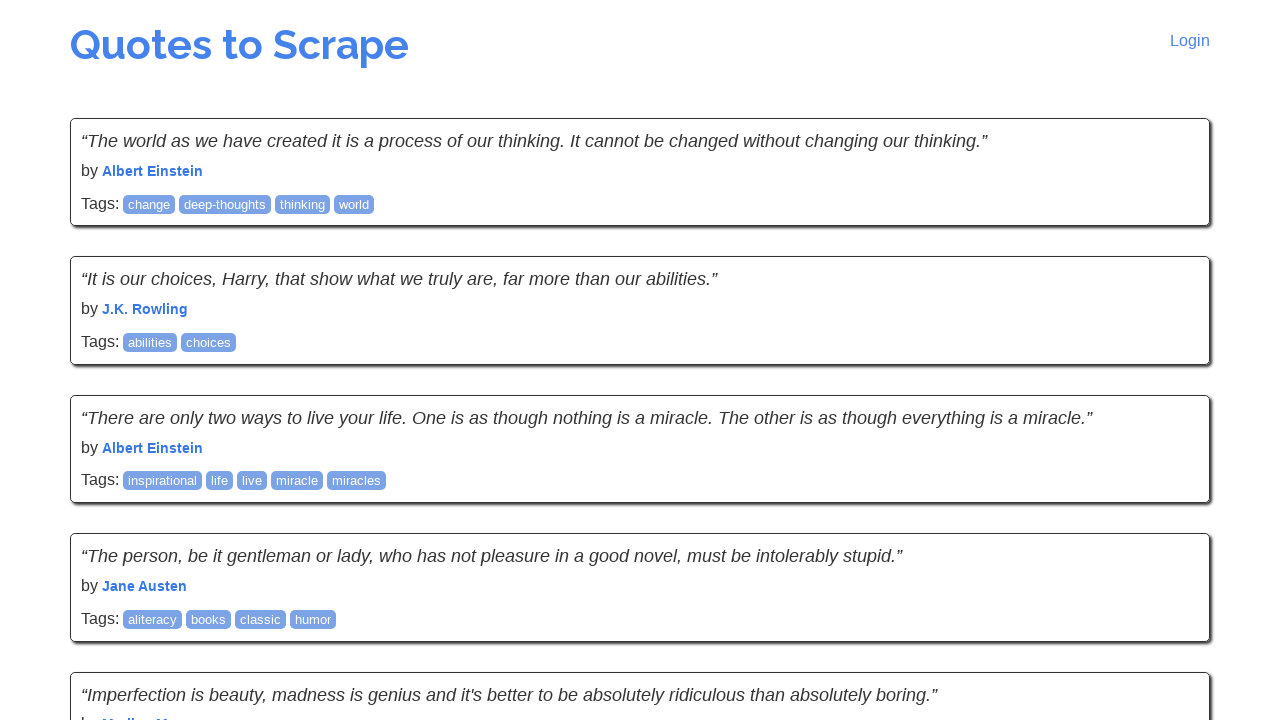

Waited additional 2 seconds to ensure all quotes fully loaded
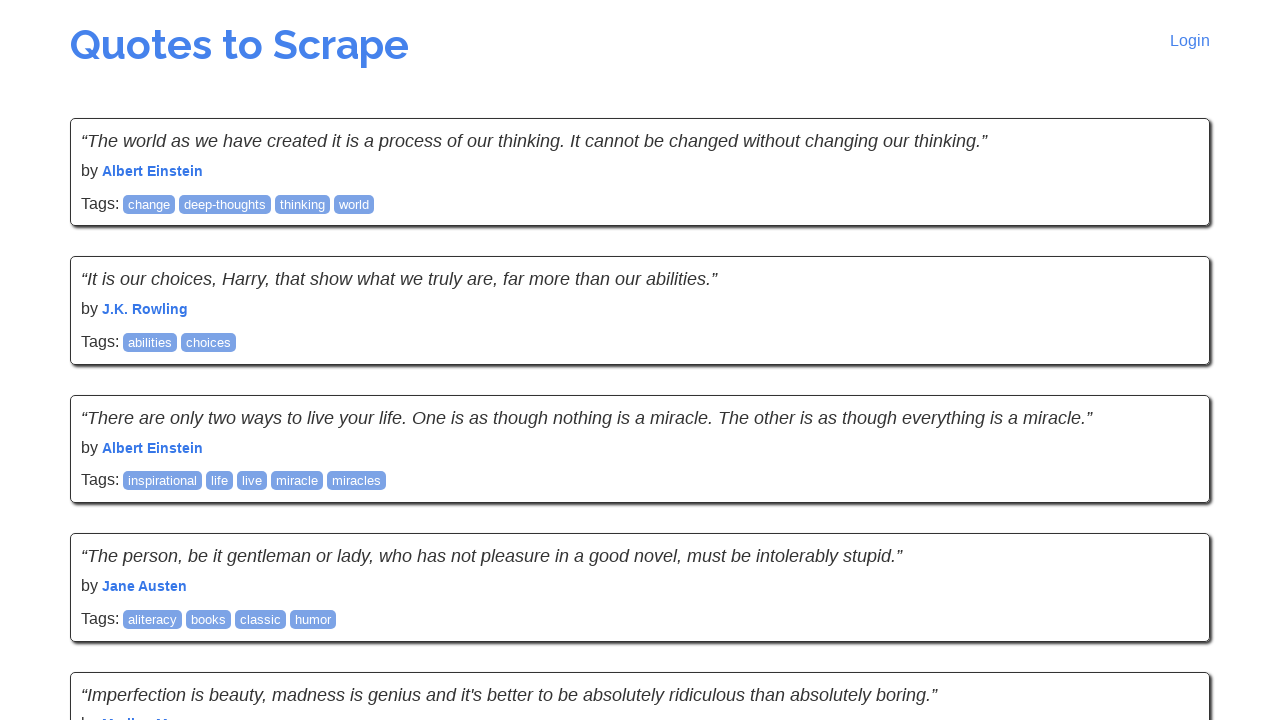

Extracted fifth quote text content
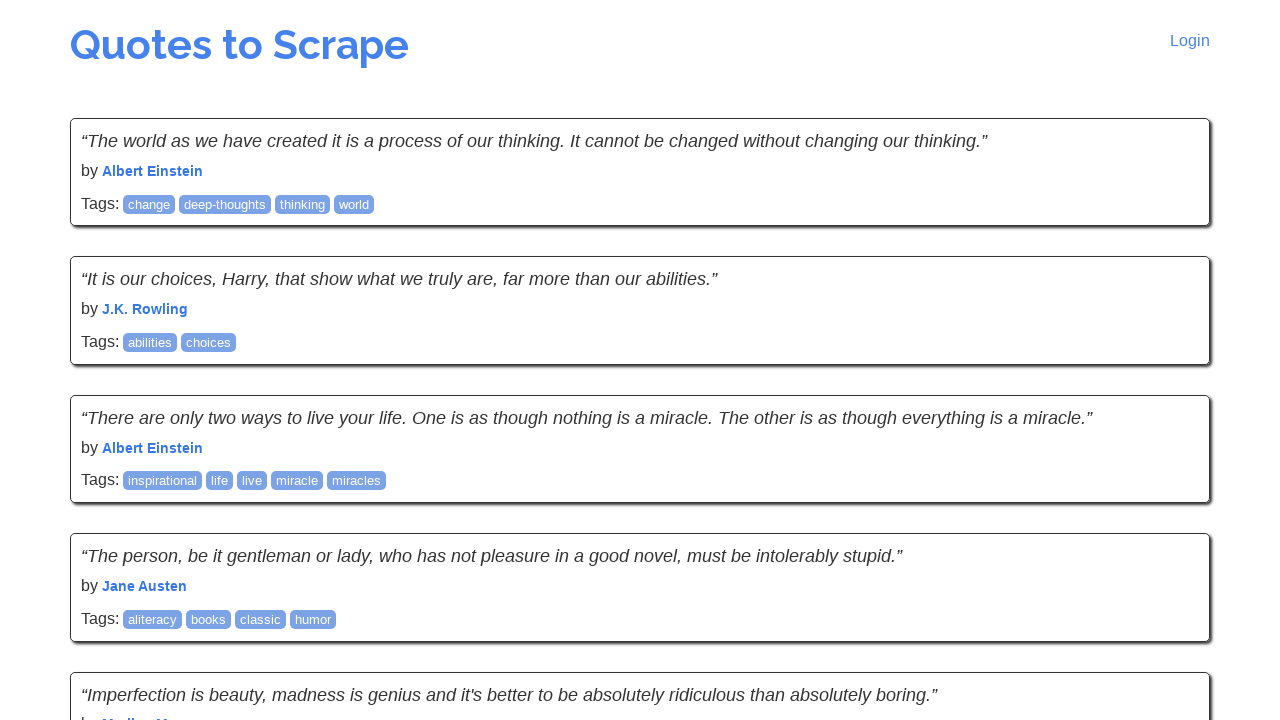

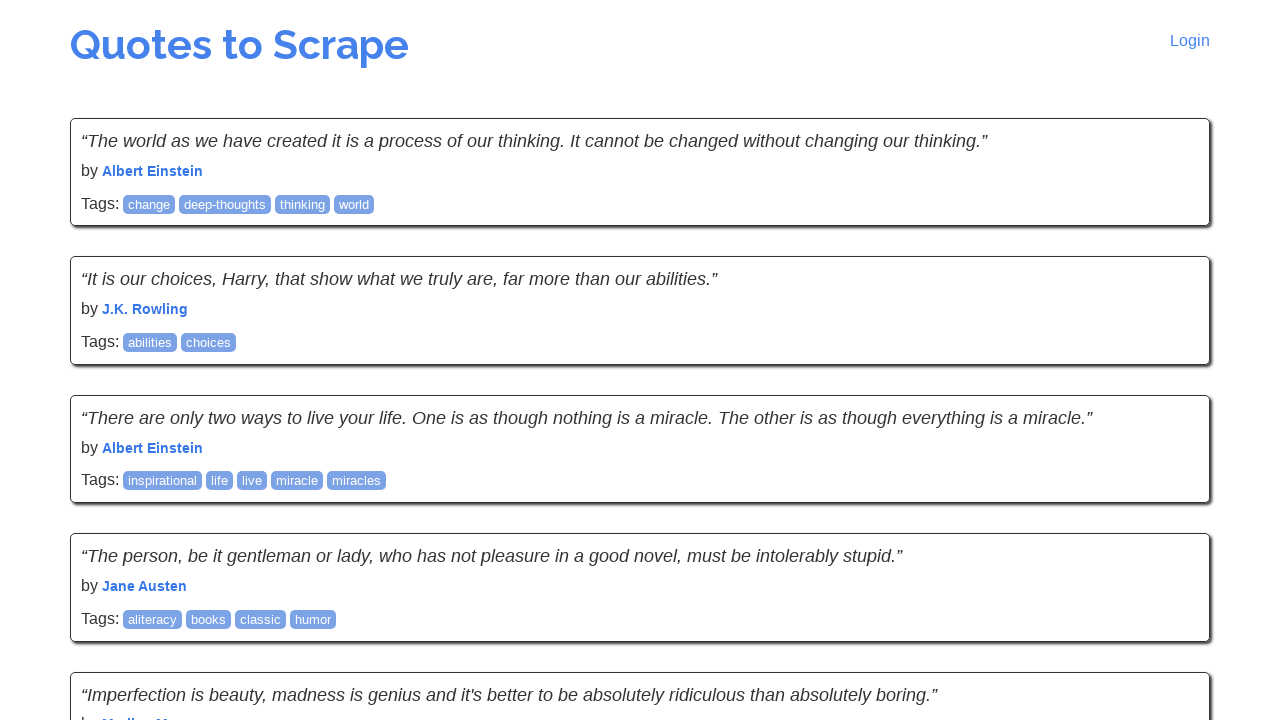